Tests registration failure when first name contains special characters

Starting URL: https://www.sharelane.com/cgi-bin/register.py?page=1&zip_code=12787

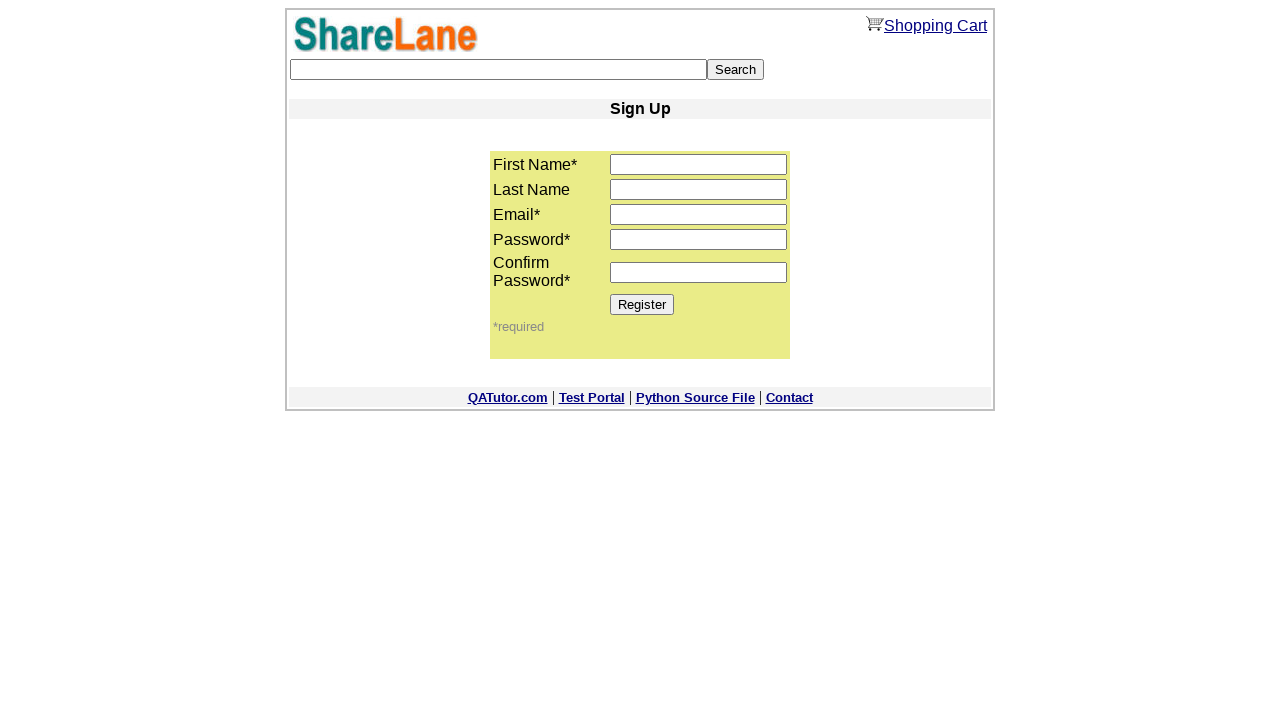

Filled first name field with special characters '$%$%$%%$%%%$%' on input[name='first_name']
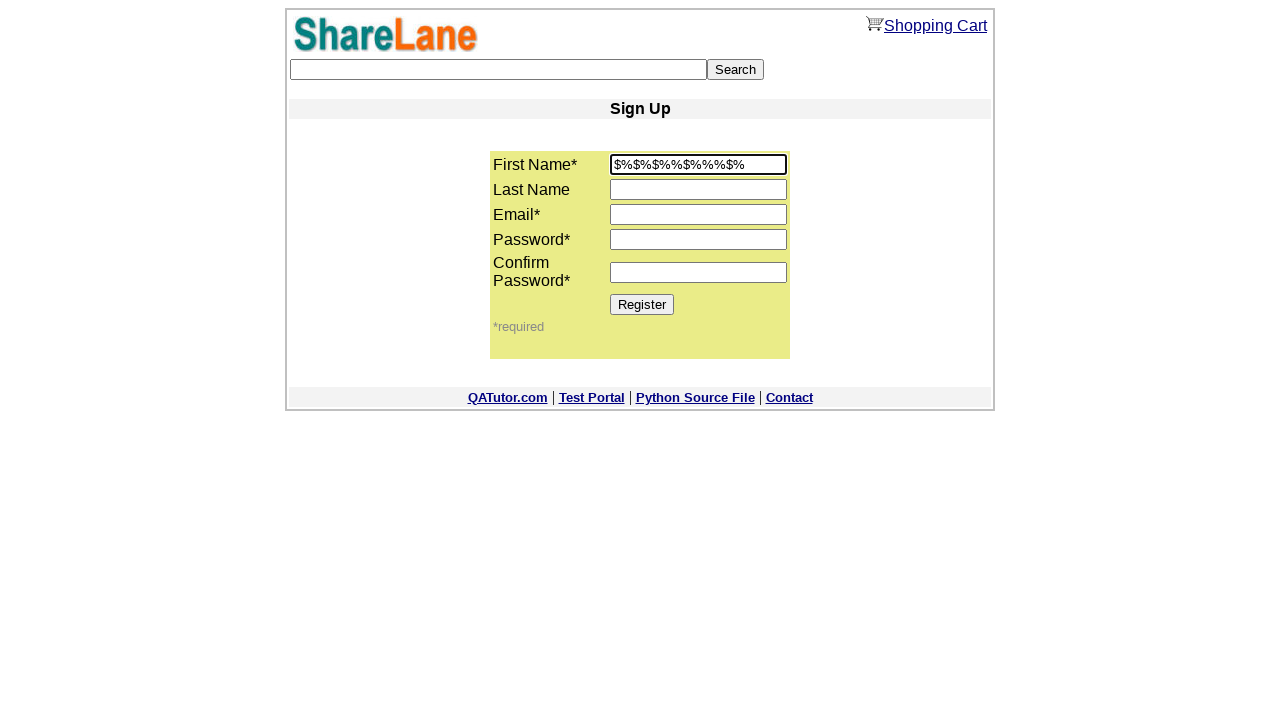

Filled last name field with 'Anderson' on input[name='last_name']
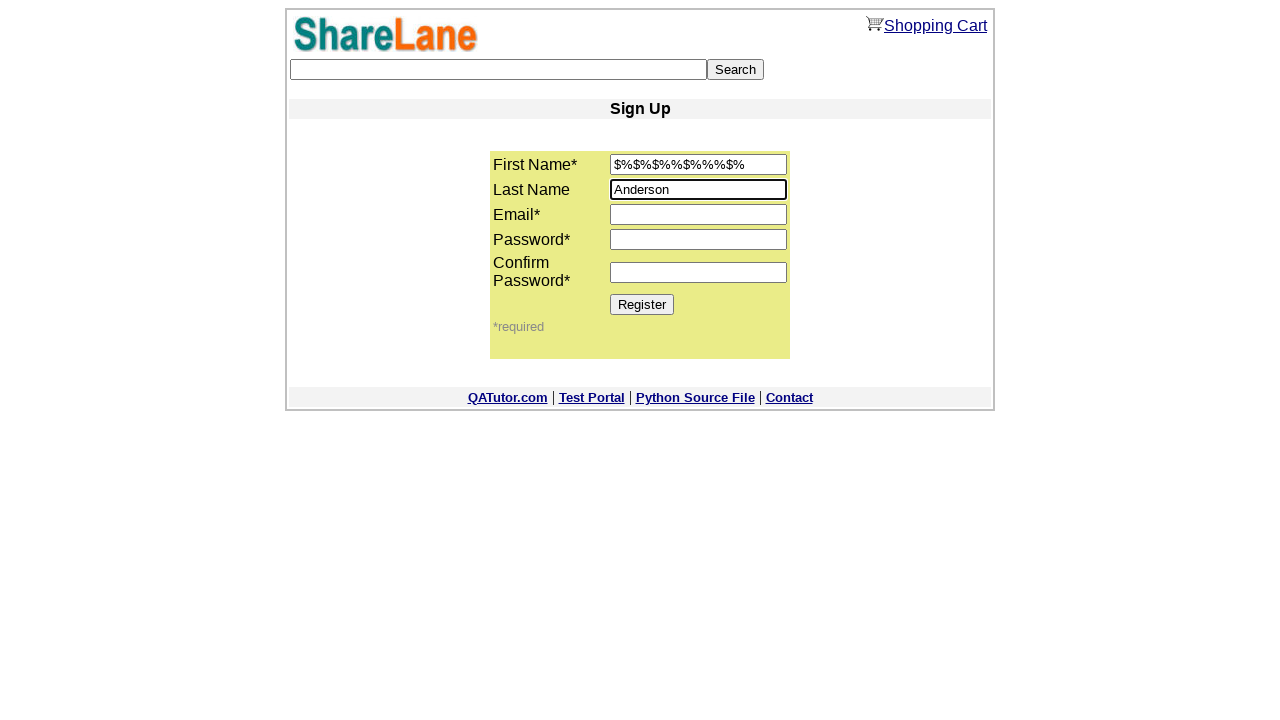

Filled email field with 'anderson123@emailprov.com' on input[name='email']
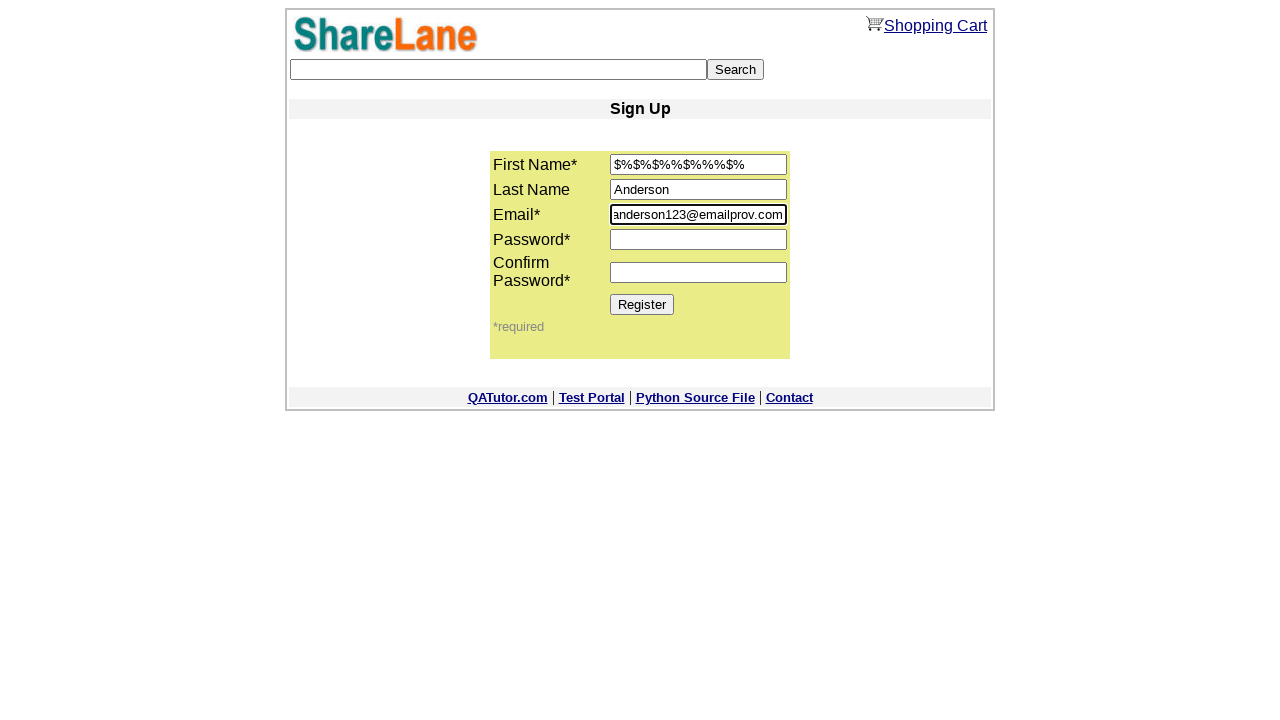

Filled password field with 'qwerty123' on input[name='password1']
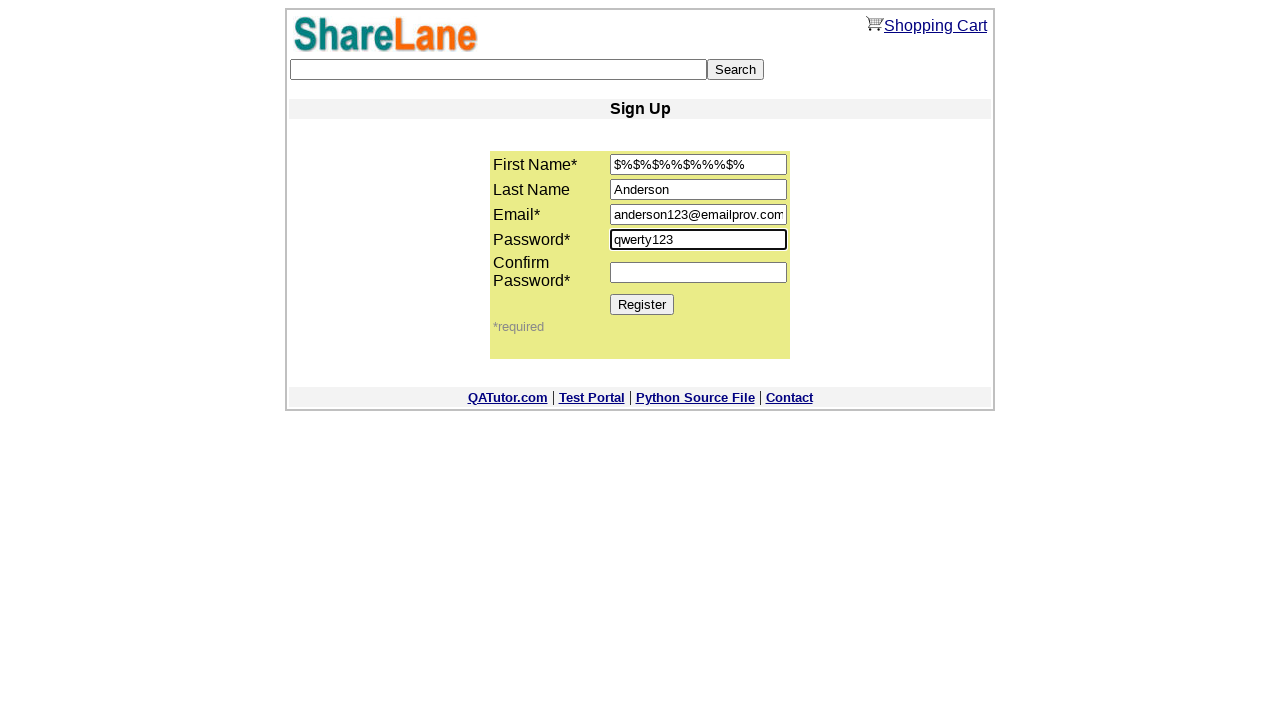

Filled password confirmation field with 'qwerty123' on input[name='password2']
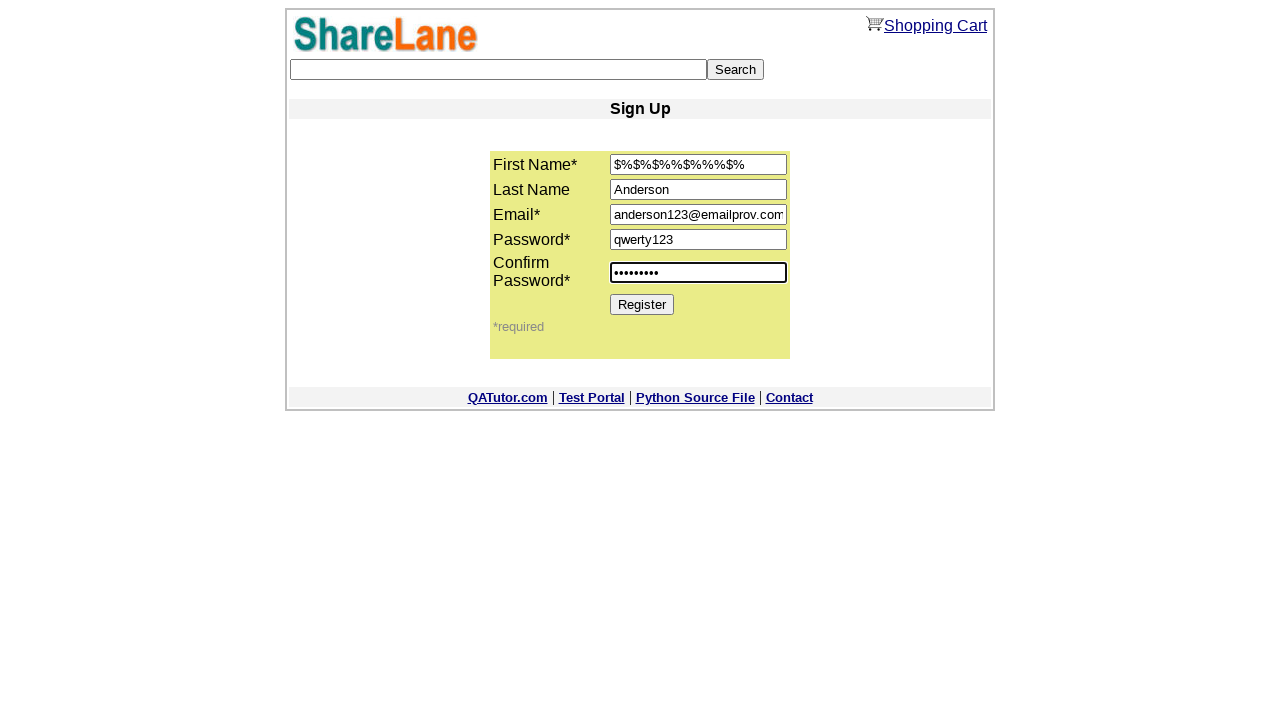

Clicked Register button to attempt form submission at (642, 304) on [value='Register']
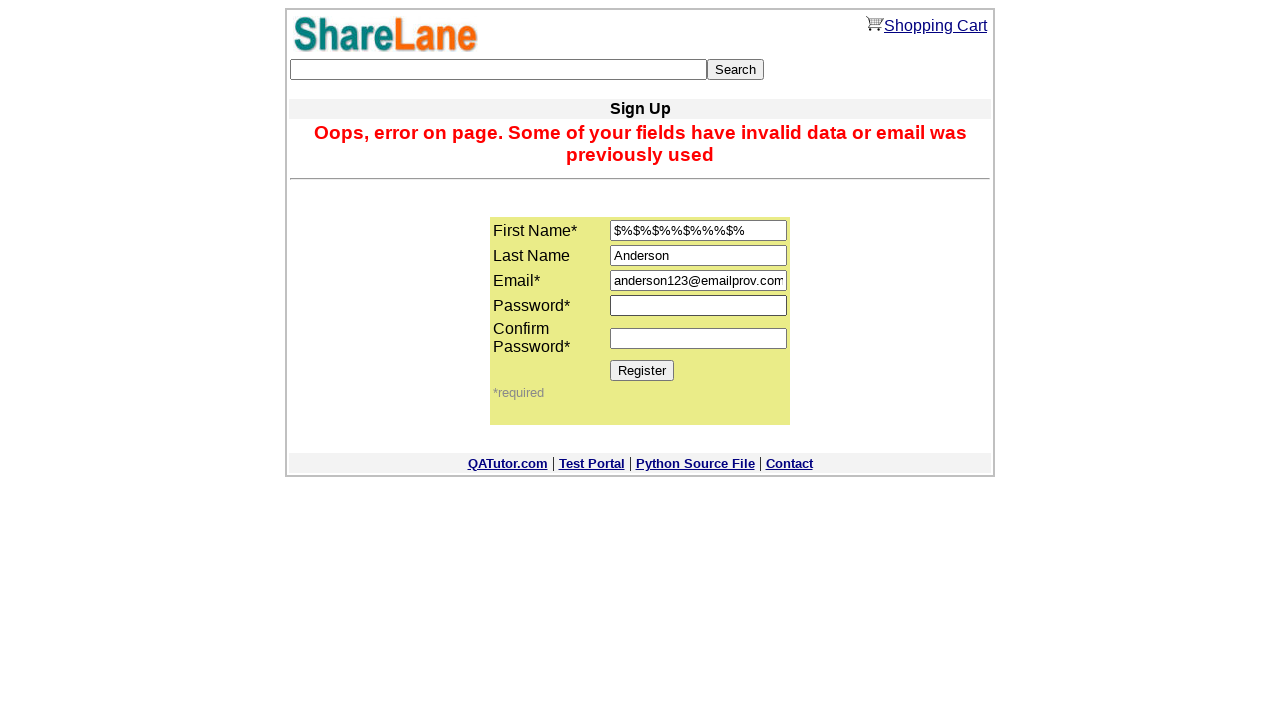

Verified form remained on page due to invalid first name with special characters
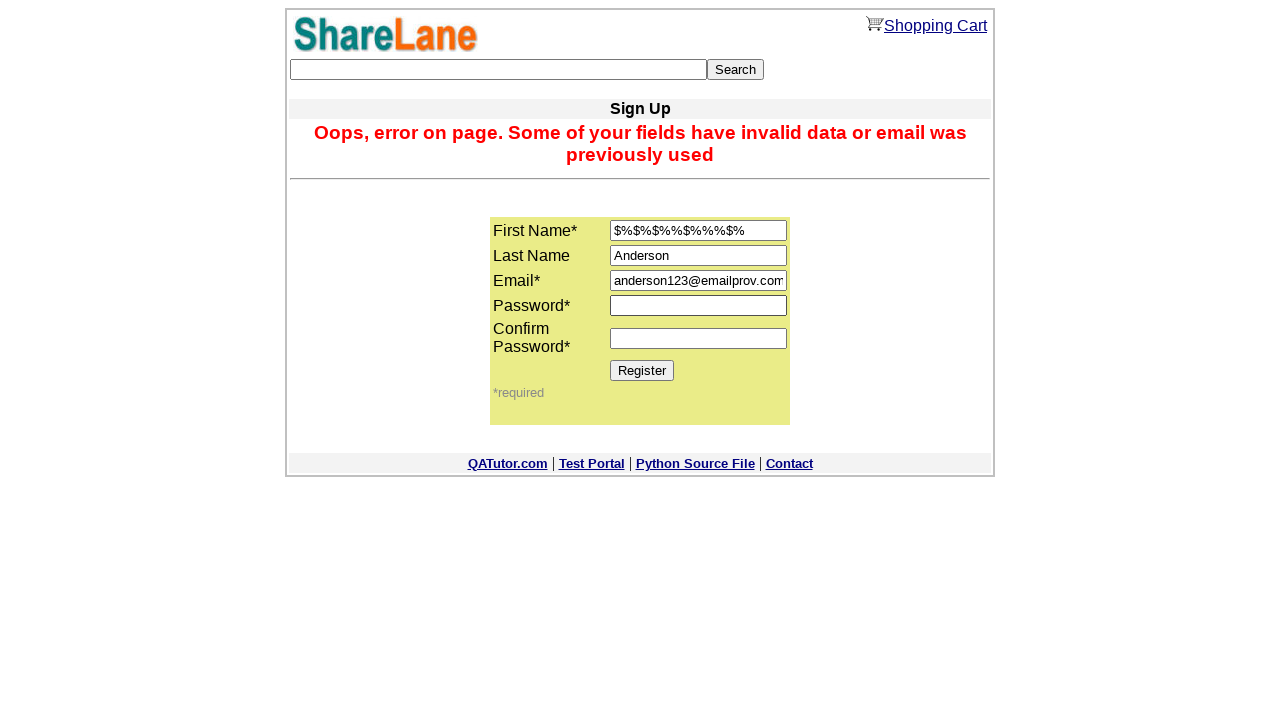

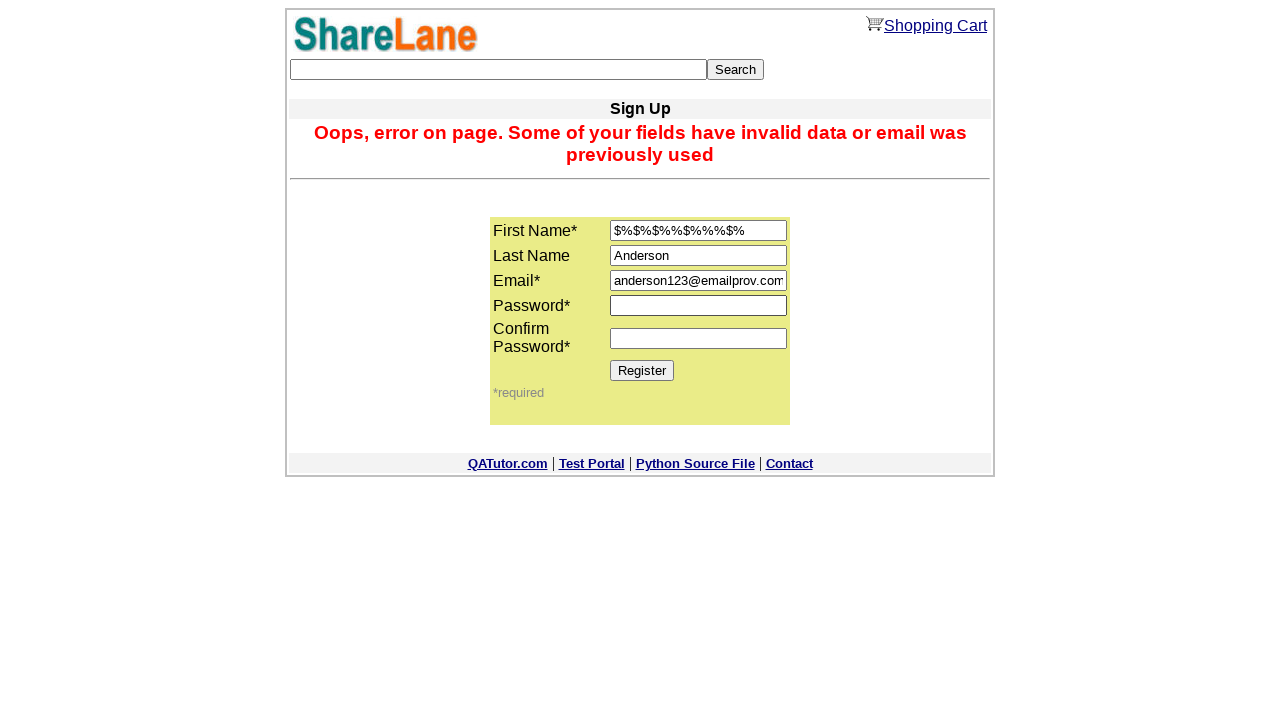